Tests registration form validation by submitting with an empty name field to verify validation behavior

Starting URL: https://prosvirov-vladimir.github.io/test-authorization/sign-up.html

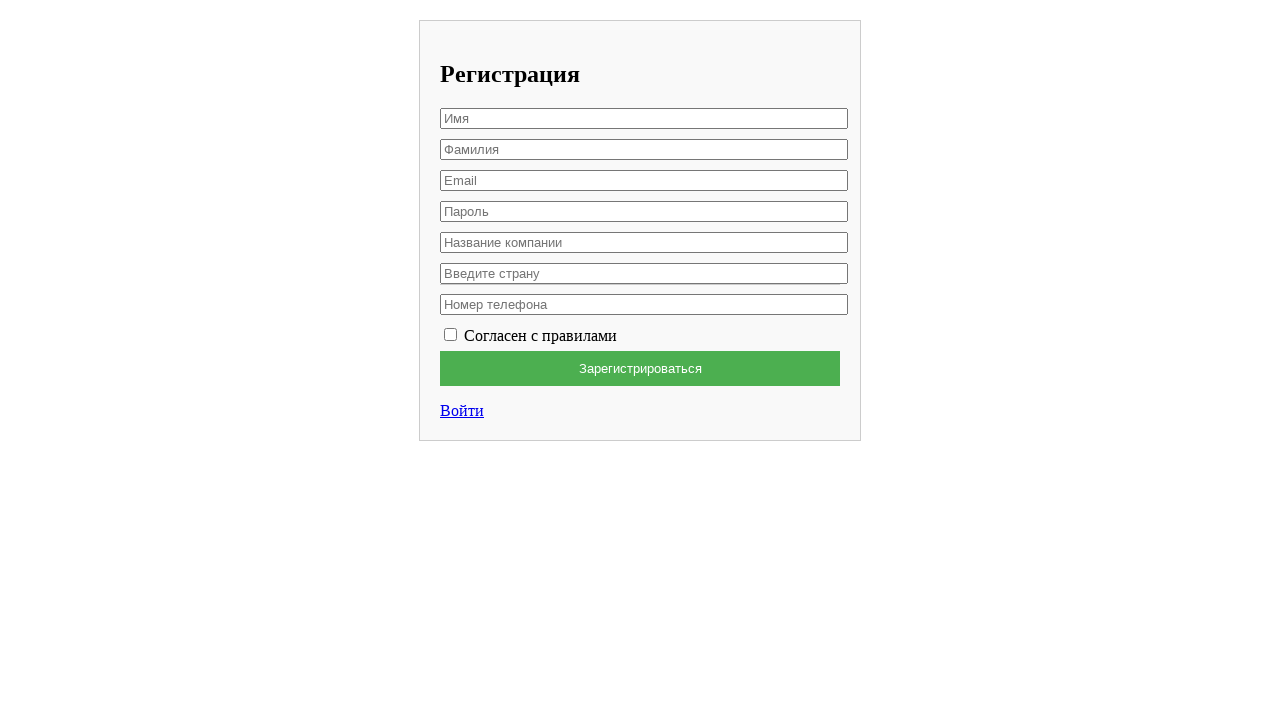

Navigated to registration form page
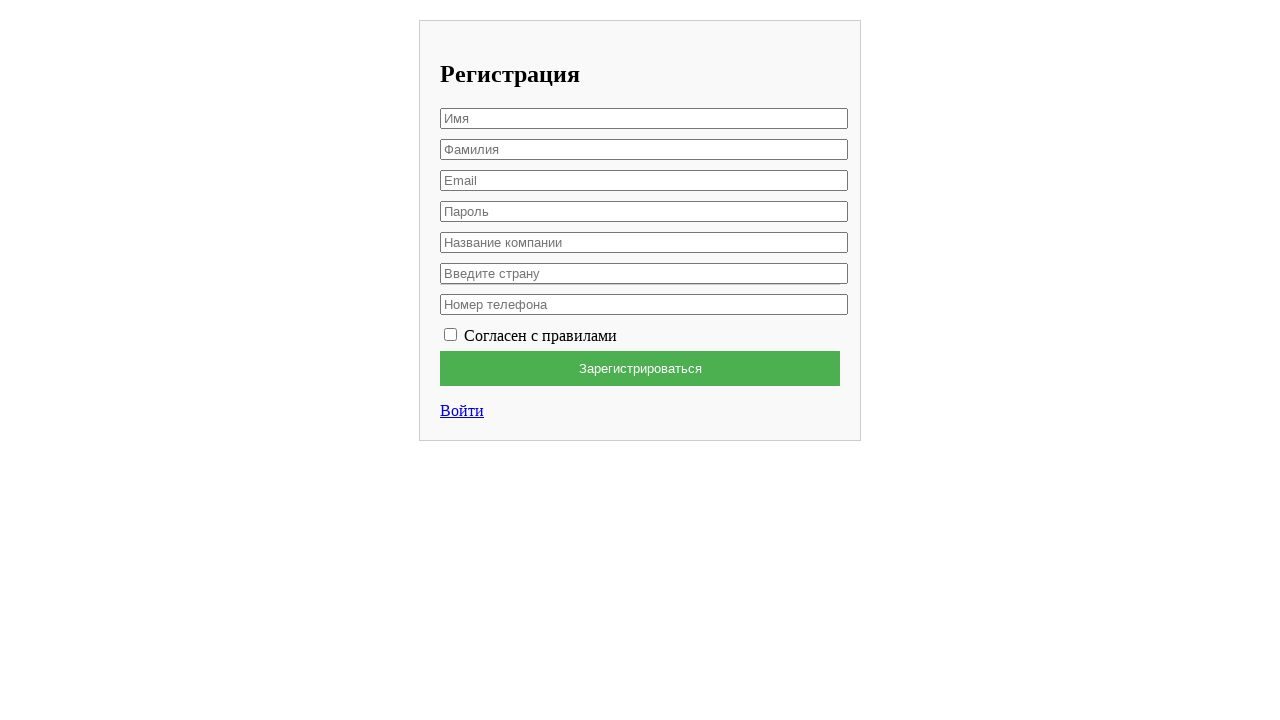

Left first name field empty on xpath=/html/body/div/form/input[1]
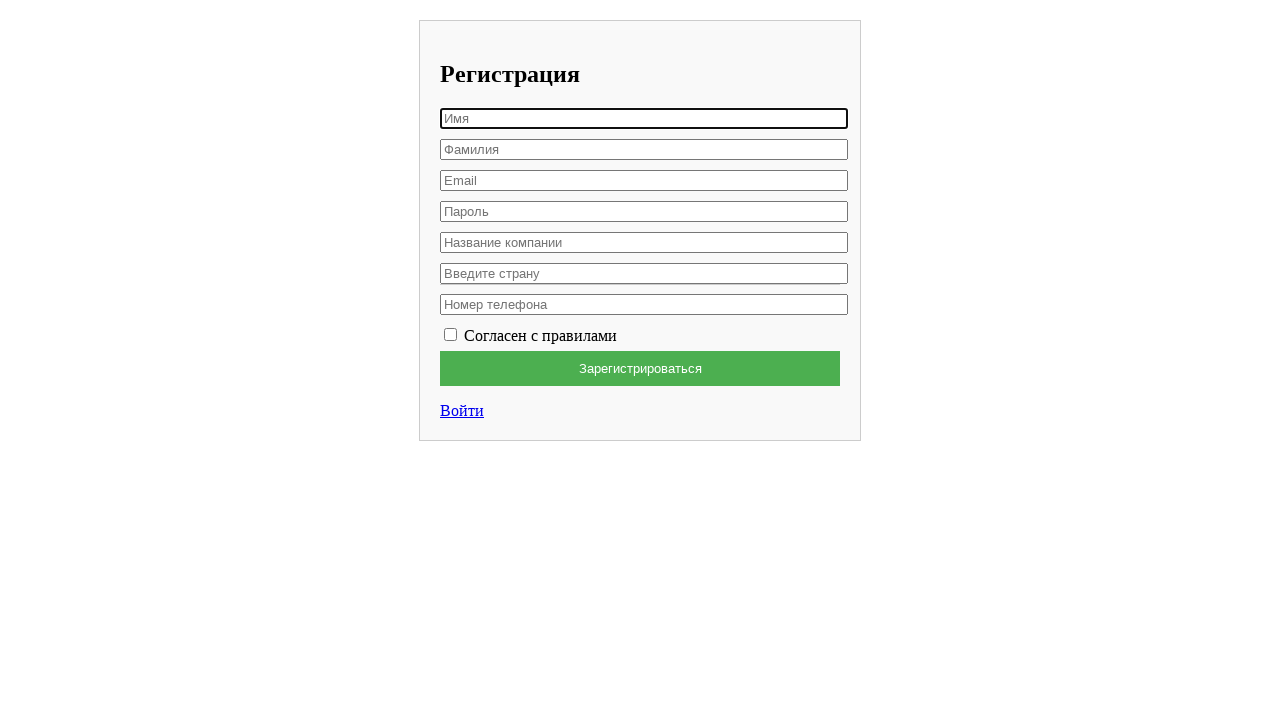

Filled last name field with 'Лис' on xpath=/html/body/div/form/input[2]
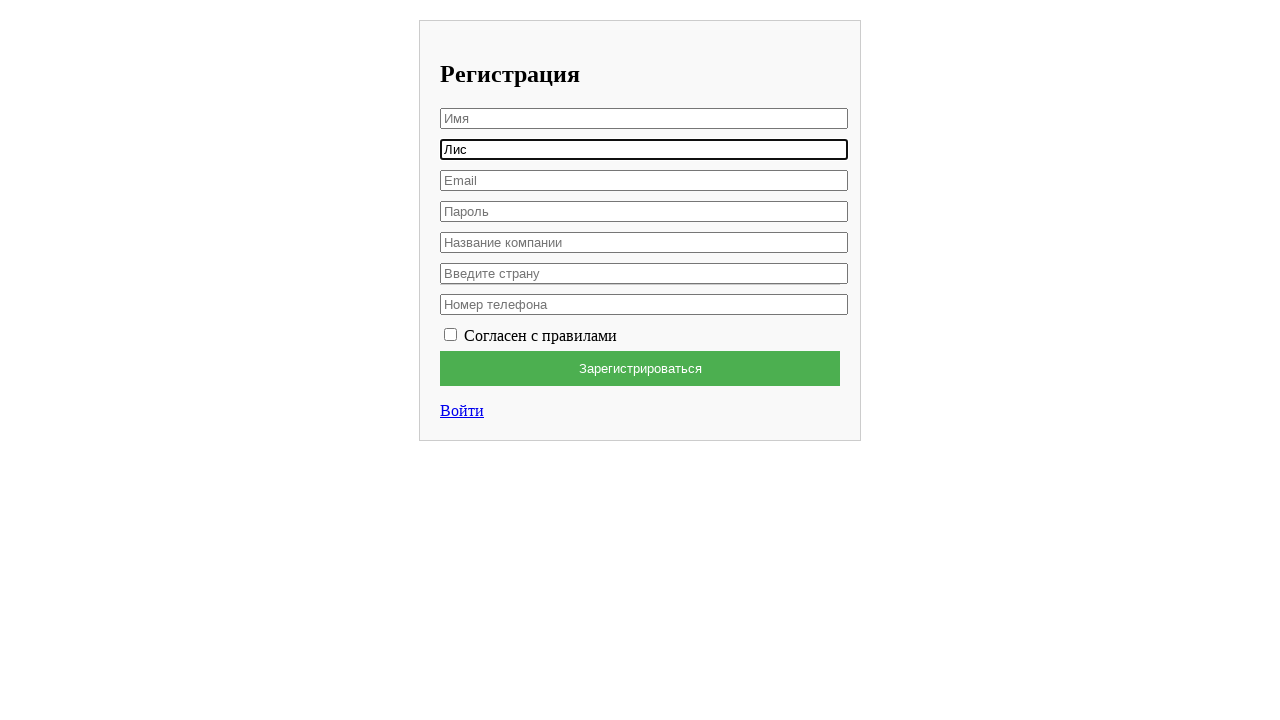

Filled email field with 'emptyname_test@example.com' on xpath=/html/body/div/form/input[3]
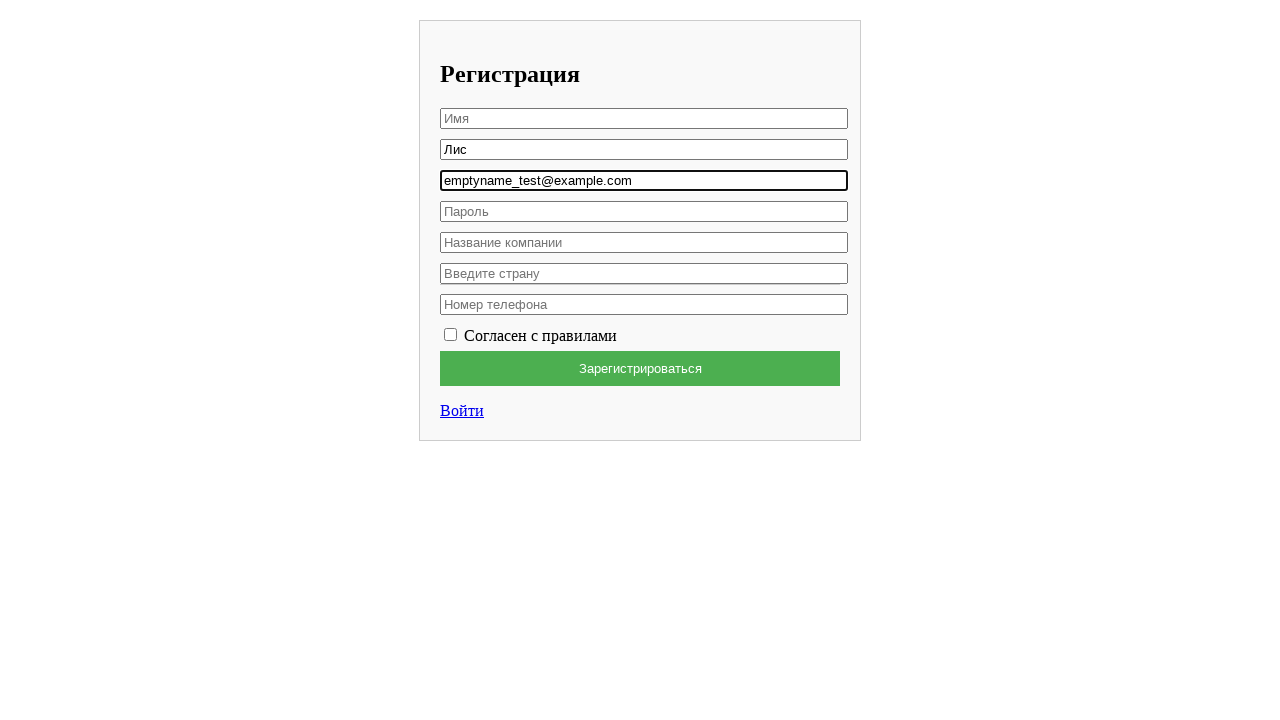

Filled password field with 'TestPass456!' on xpath=/html/body/div/form/input[4]
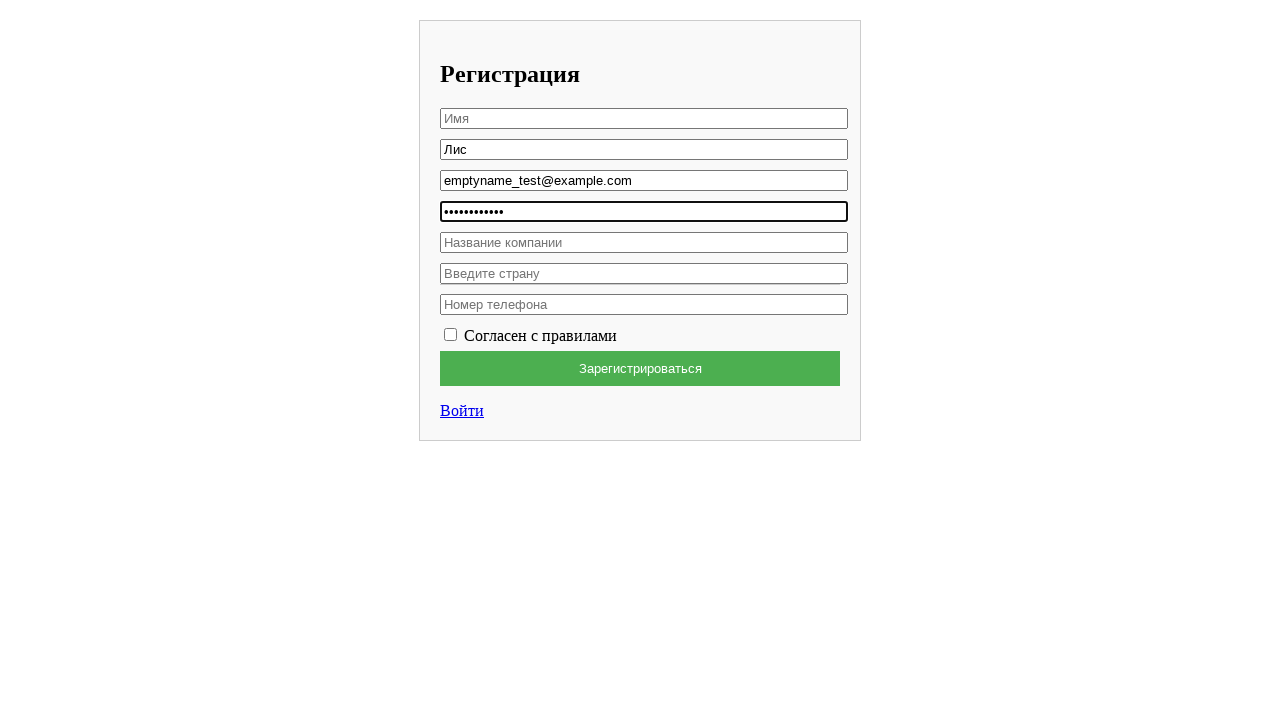

Filled company field with 'HP' on xpath=/html/body/div/form/input[5]
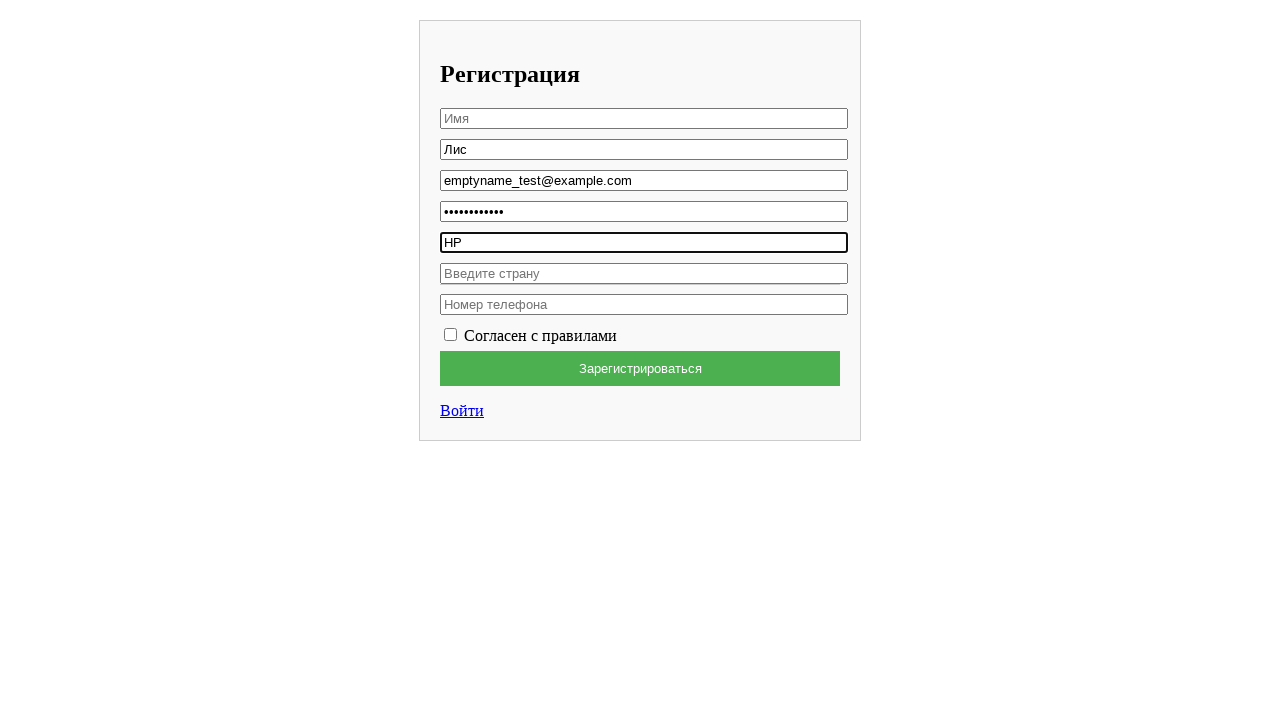

Clicked on country dropdown at (644, 273) on xpath=/html/body/div/form/div/div/input
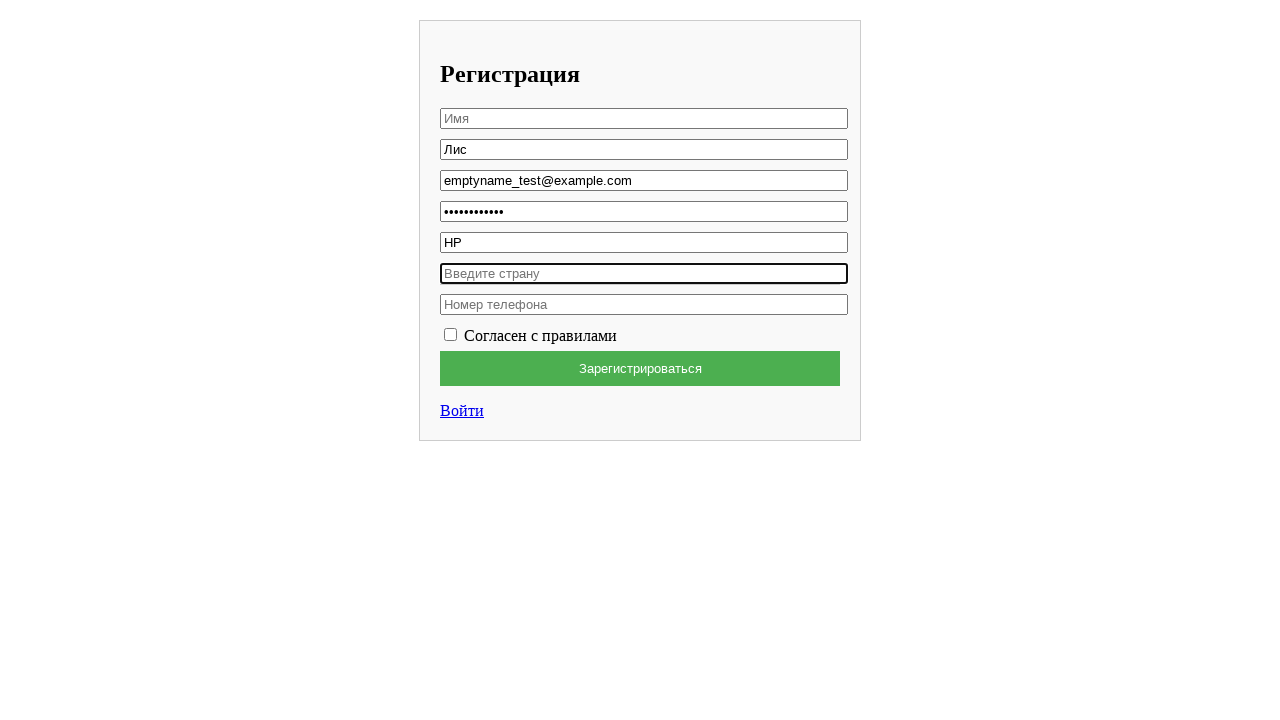

Filled country field with 'Россия' on xpath=/html/body/div/form/div/div/input
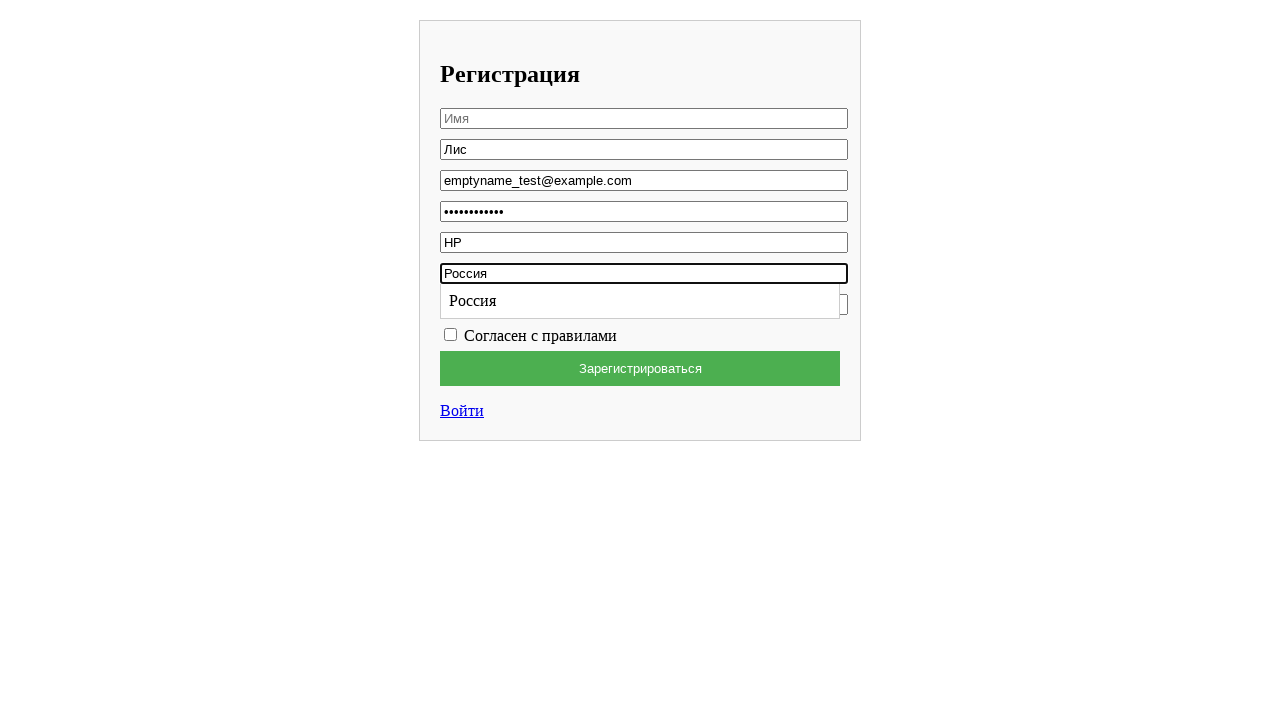

Filled phone number field with '89297970707' on xpath=/html/body/div/form/input[6]
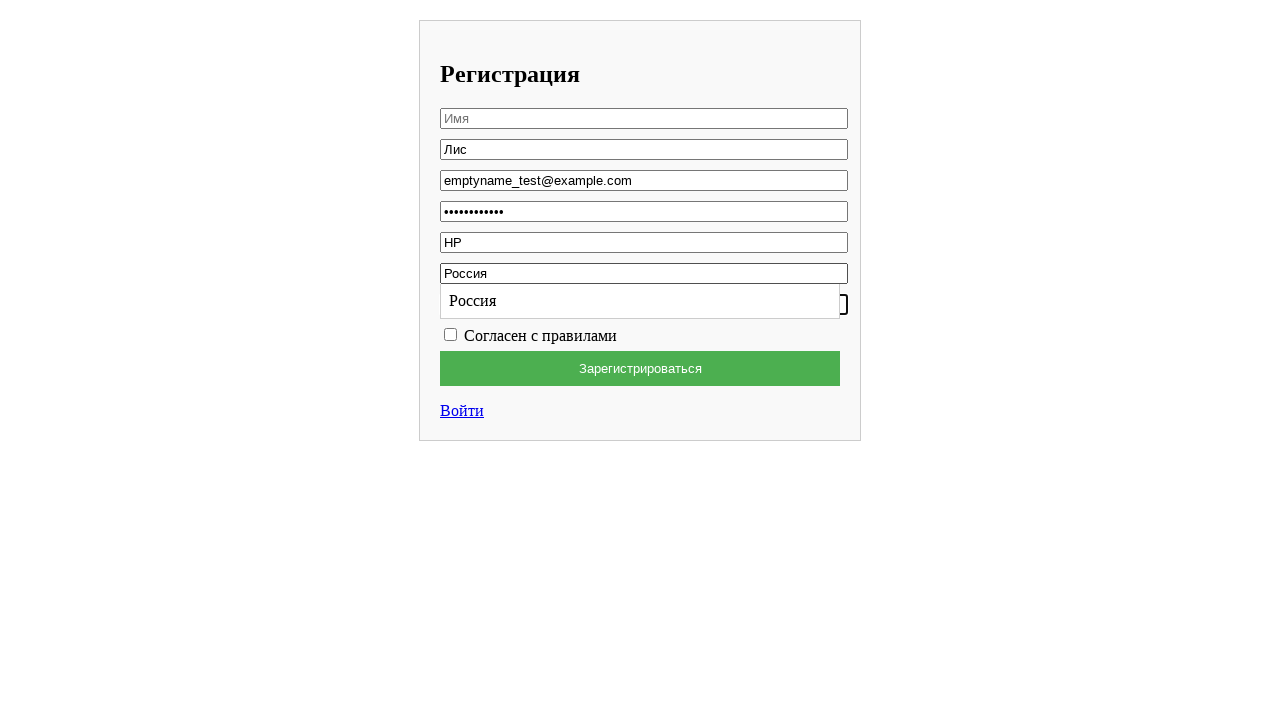

Clicked terms and conditions checkbox at (450, 334) on xpath=/html/body/div/form/label/input
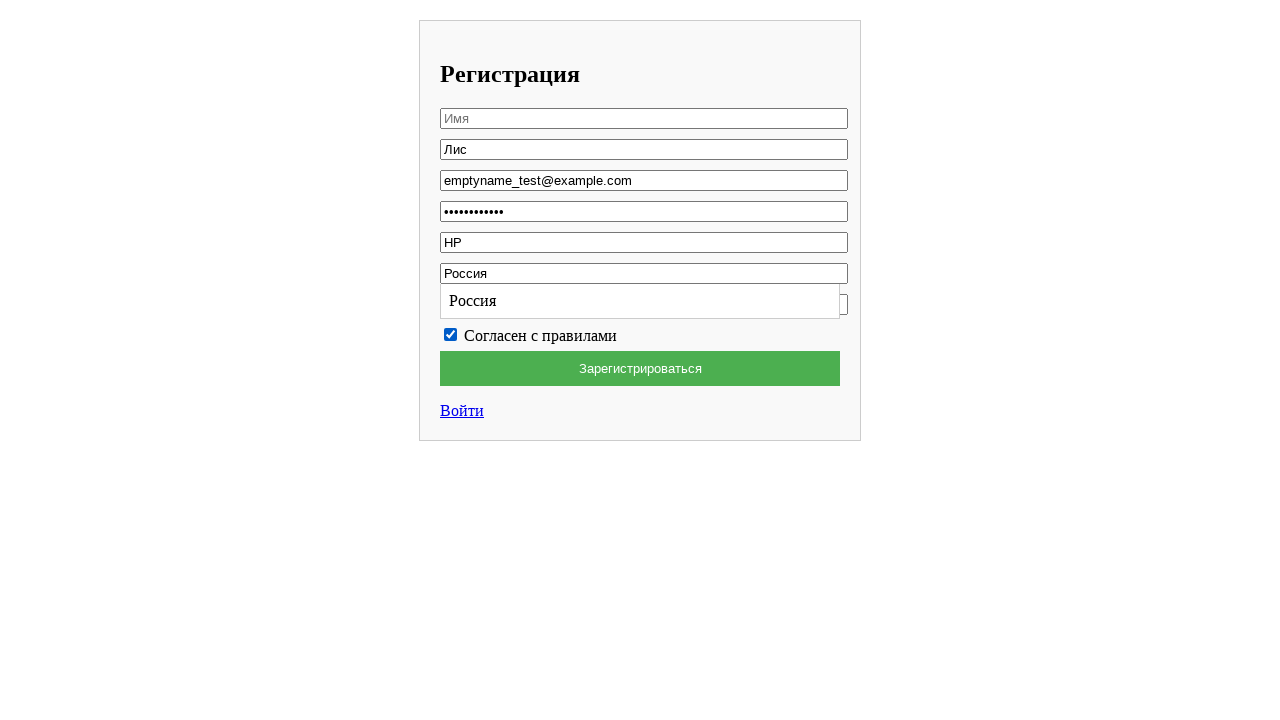

Clicked submit button to attempt registration with empty name field at (640, 368) on xpath=/html/body/div/form/button
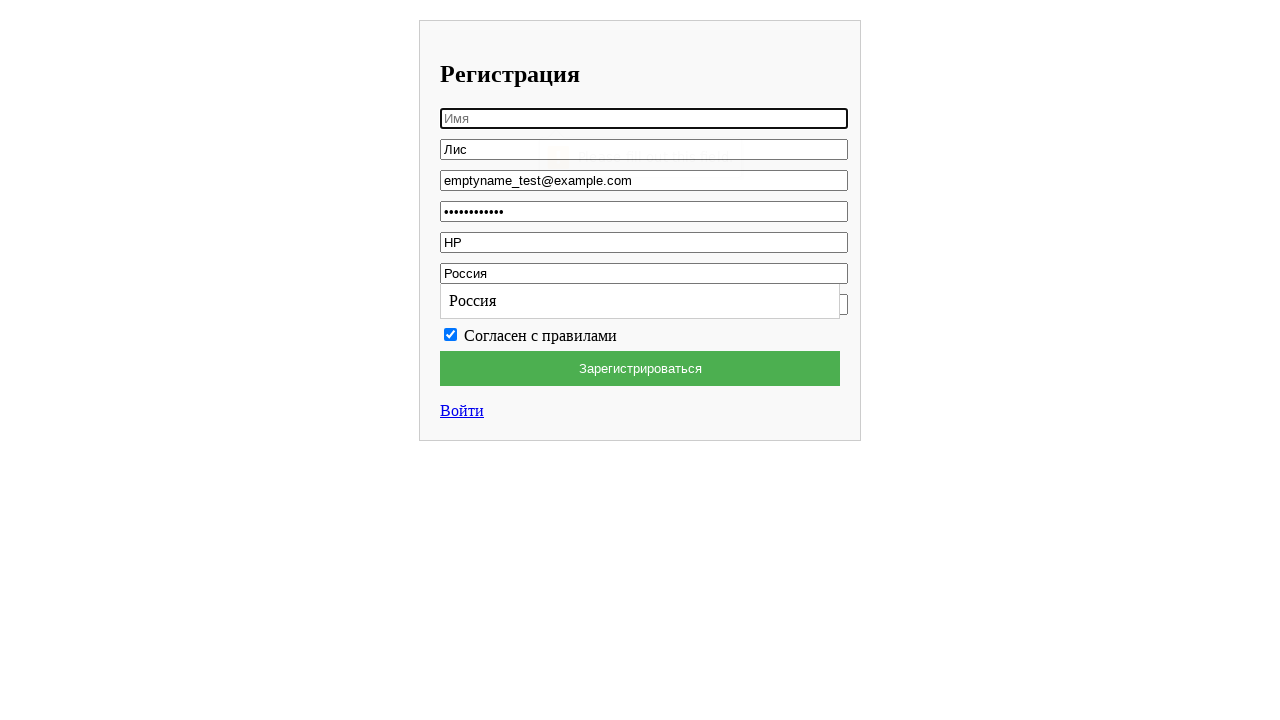

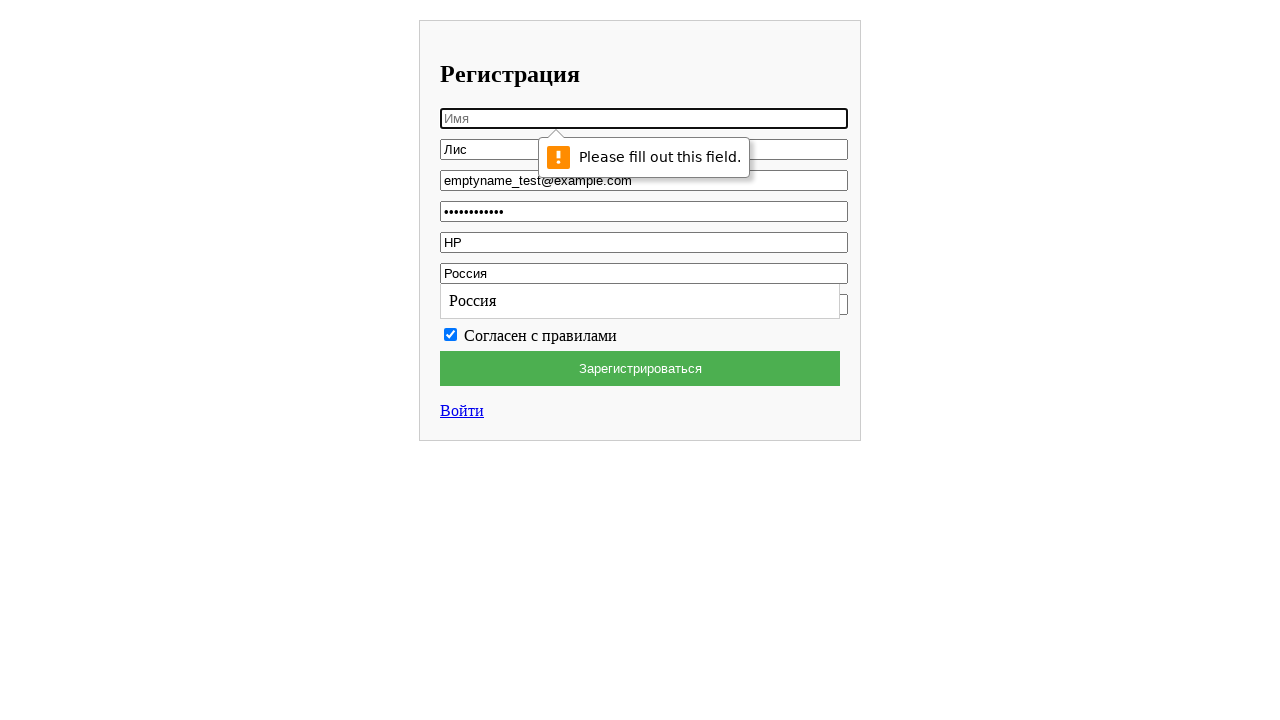